Tests keyboard event functionality by sending an ENTER key press and verifying the result is displayed

Starting URL: https://the-internet.herokuapp.com/key_presses

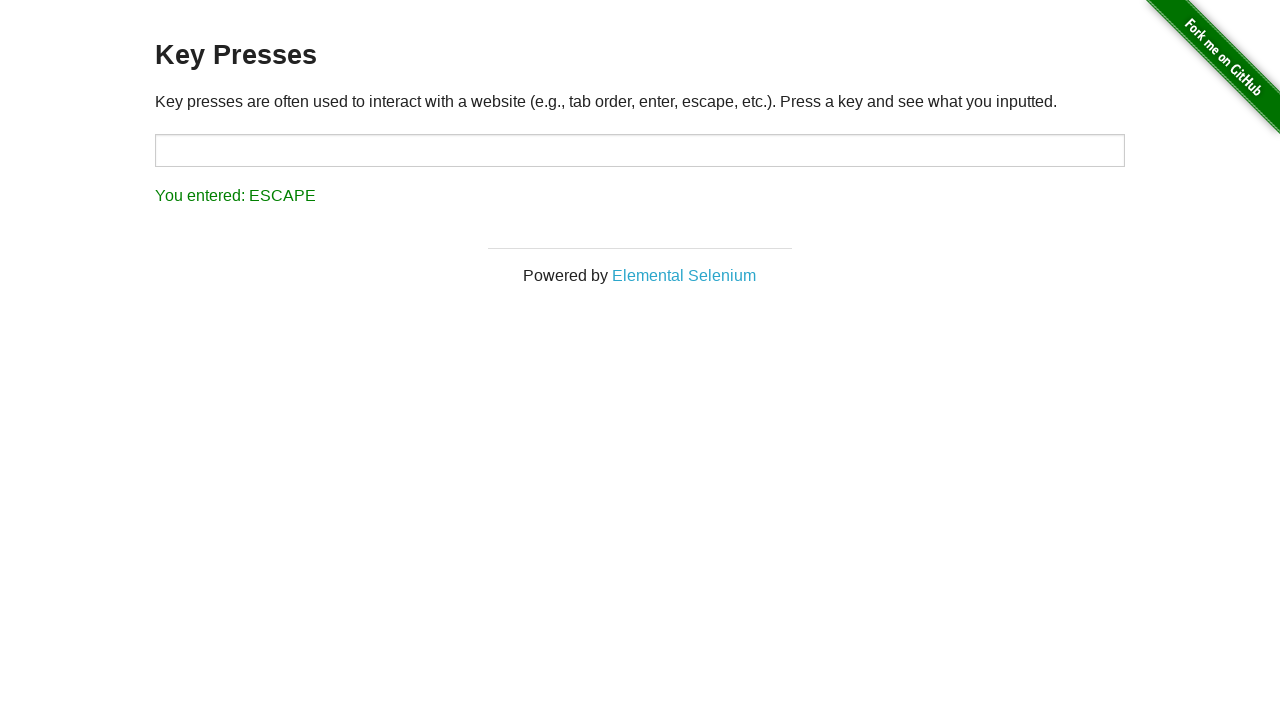

Pressed ENTER key
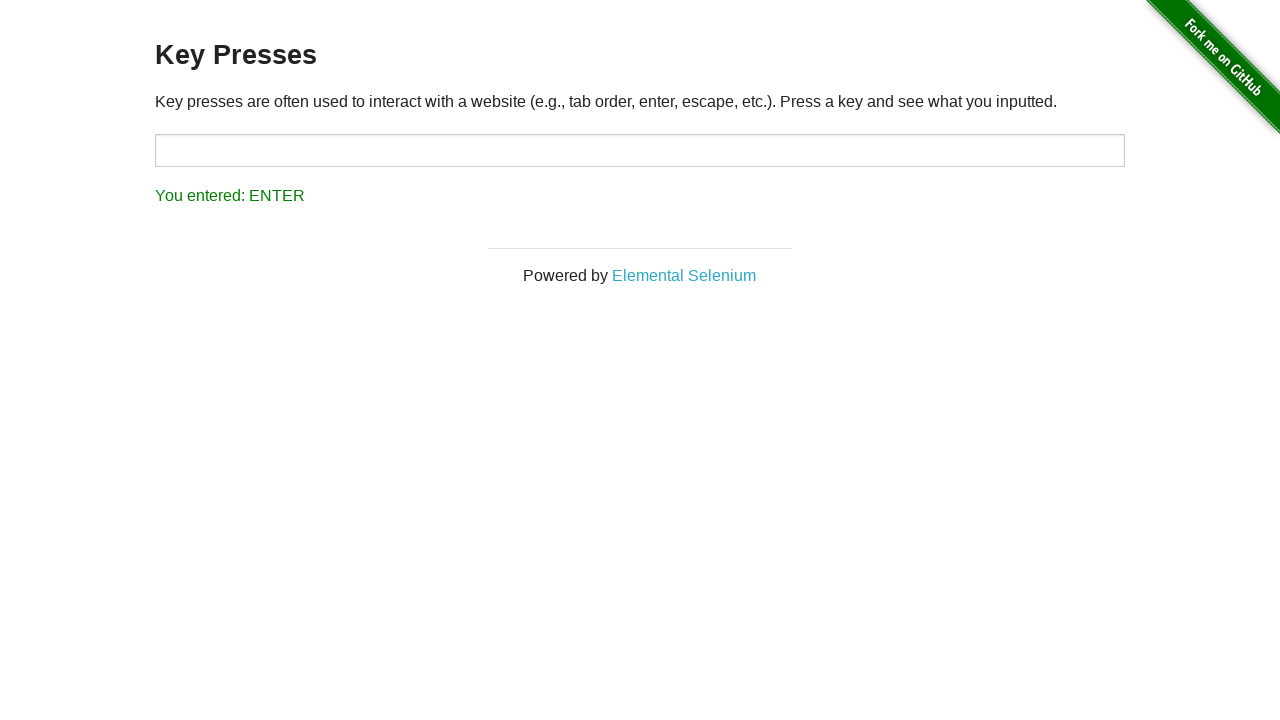

Located result element
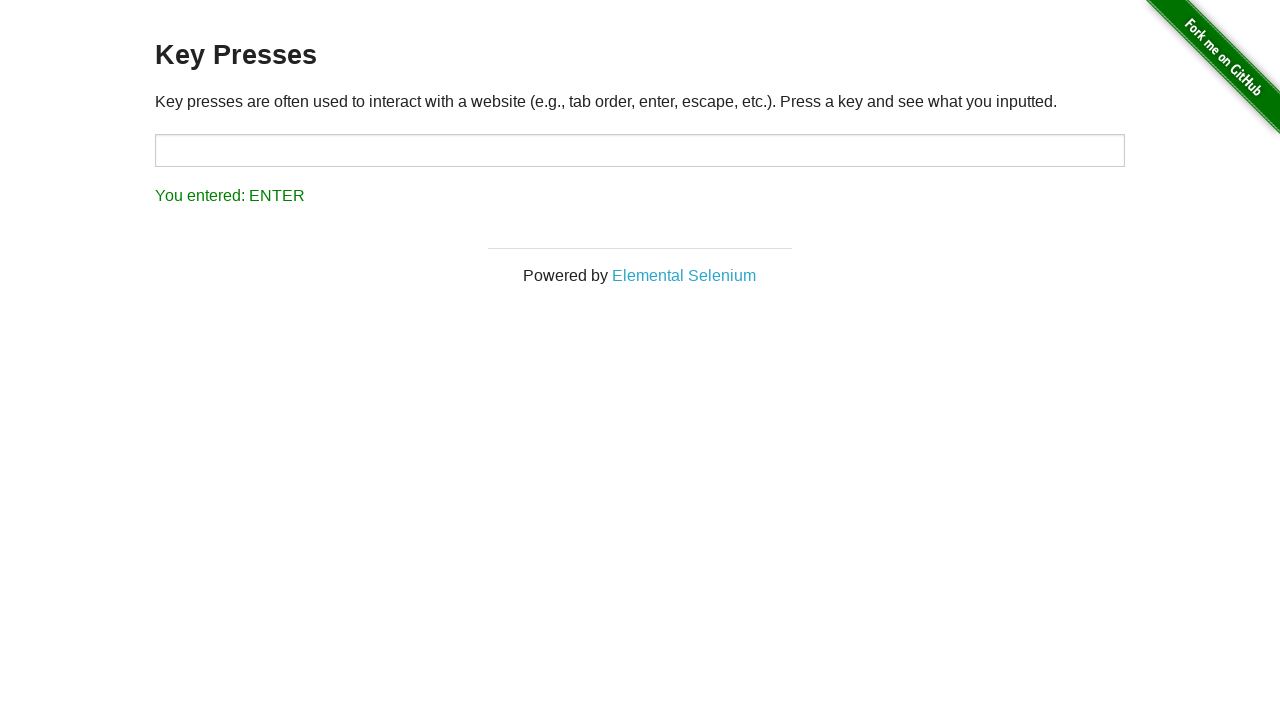

Verified result element contains 'ENTER' text
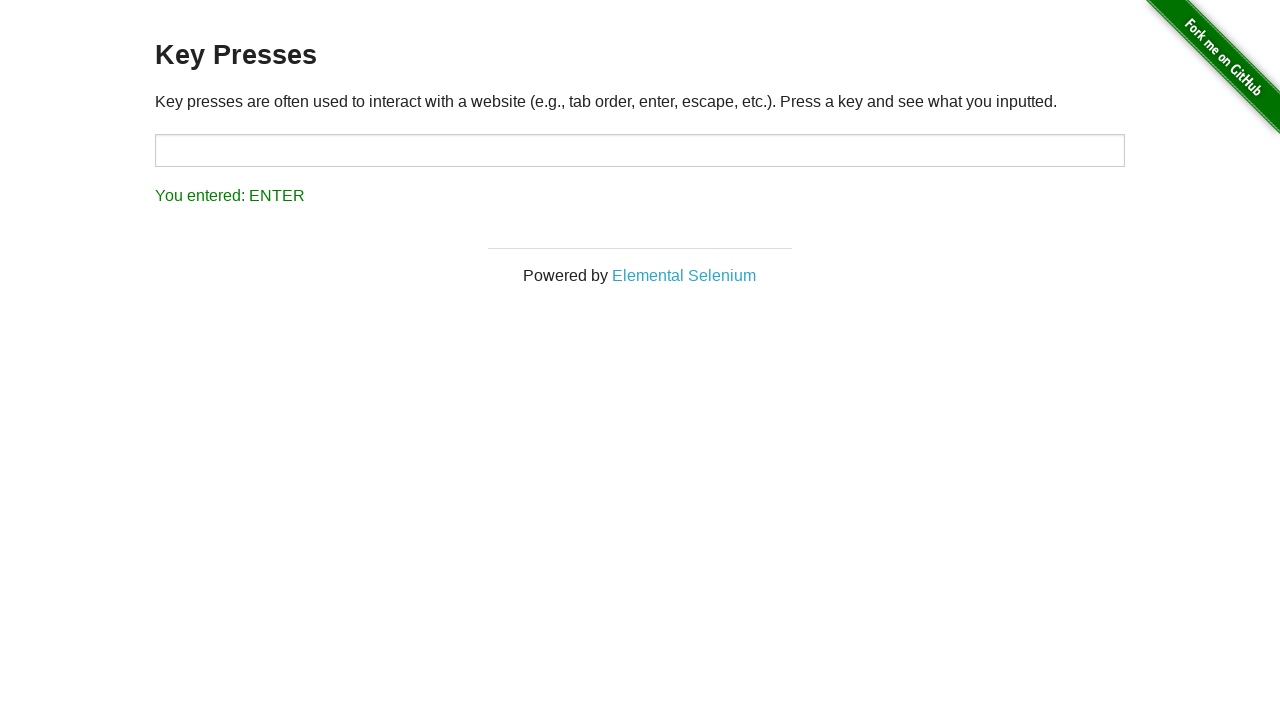

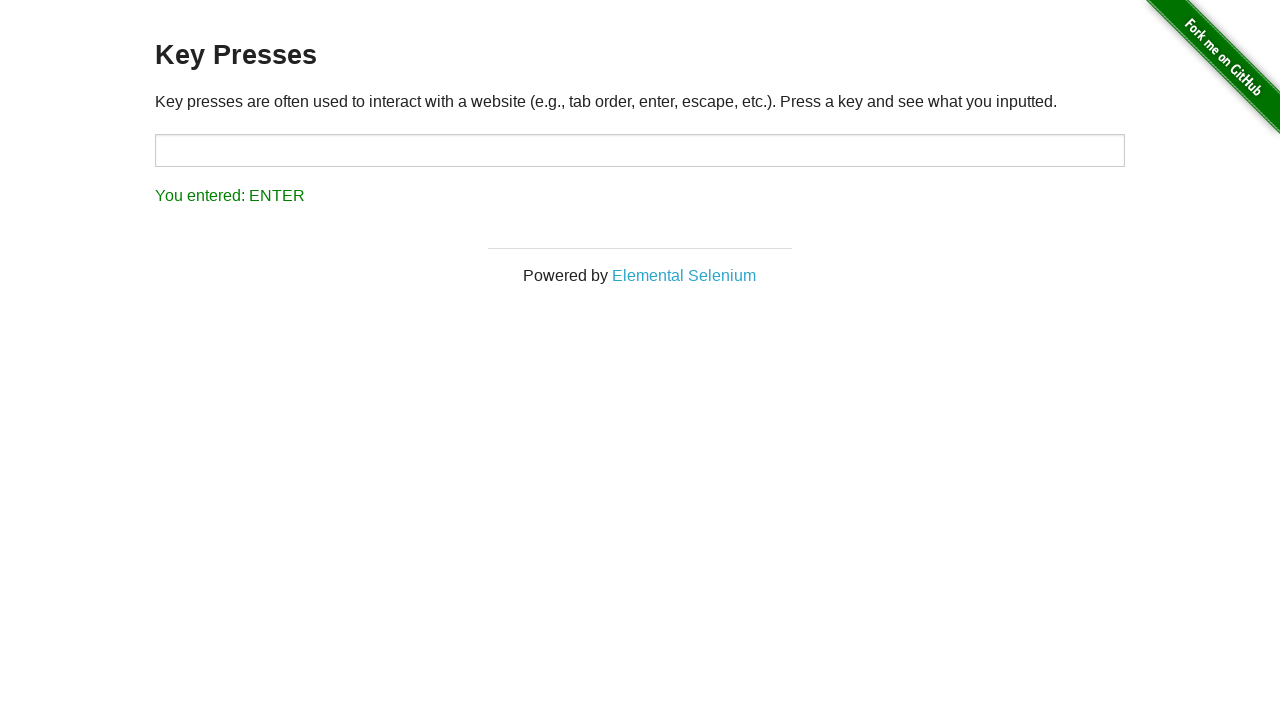